Tests making an XMLHttpRequest call via JavaScript execution on the page

Starting URL: https://httpbin.org

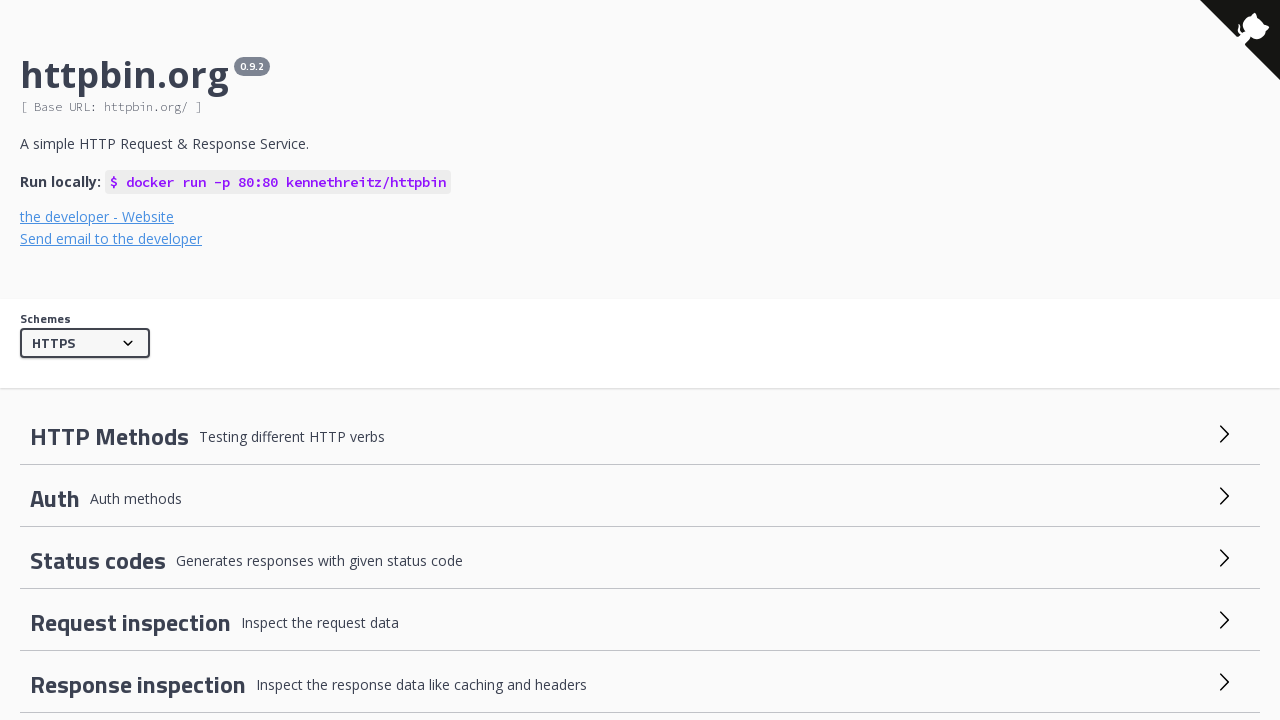

Navigated to https://httpbin.org
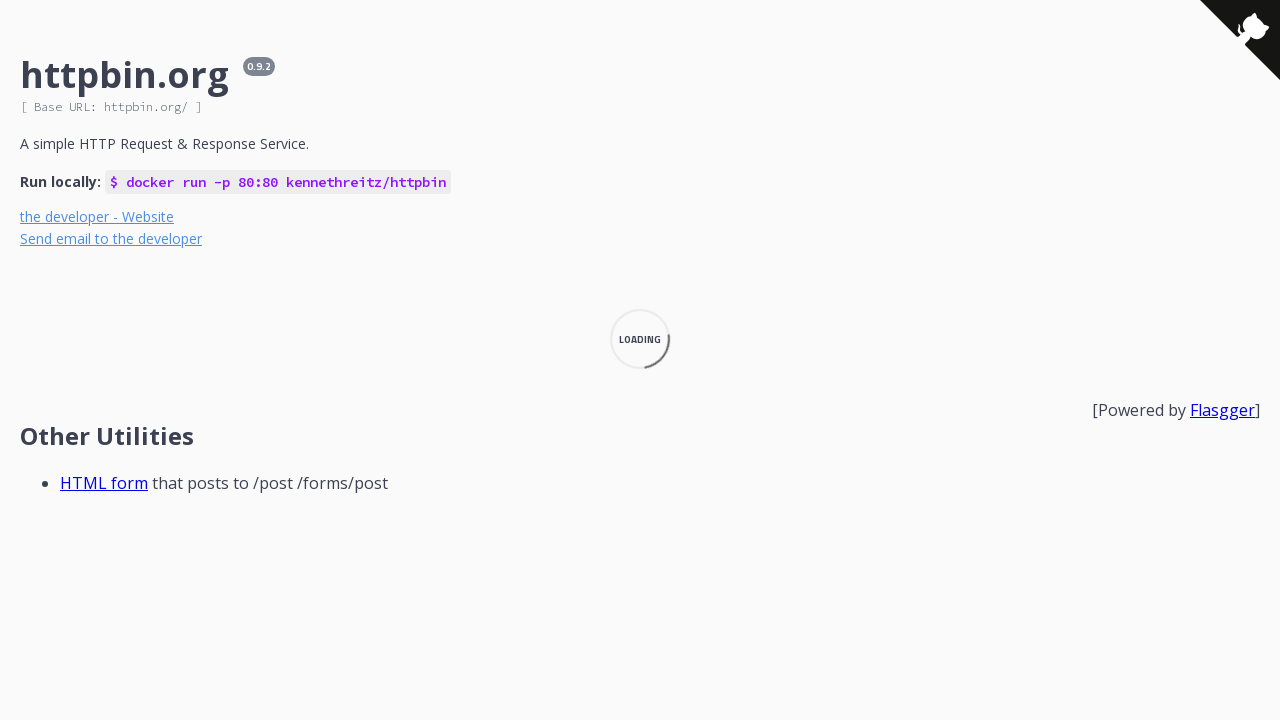

Executed XMLHttpRequest GET call to /get endpoint
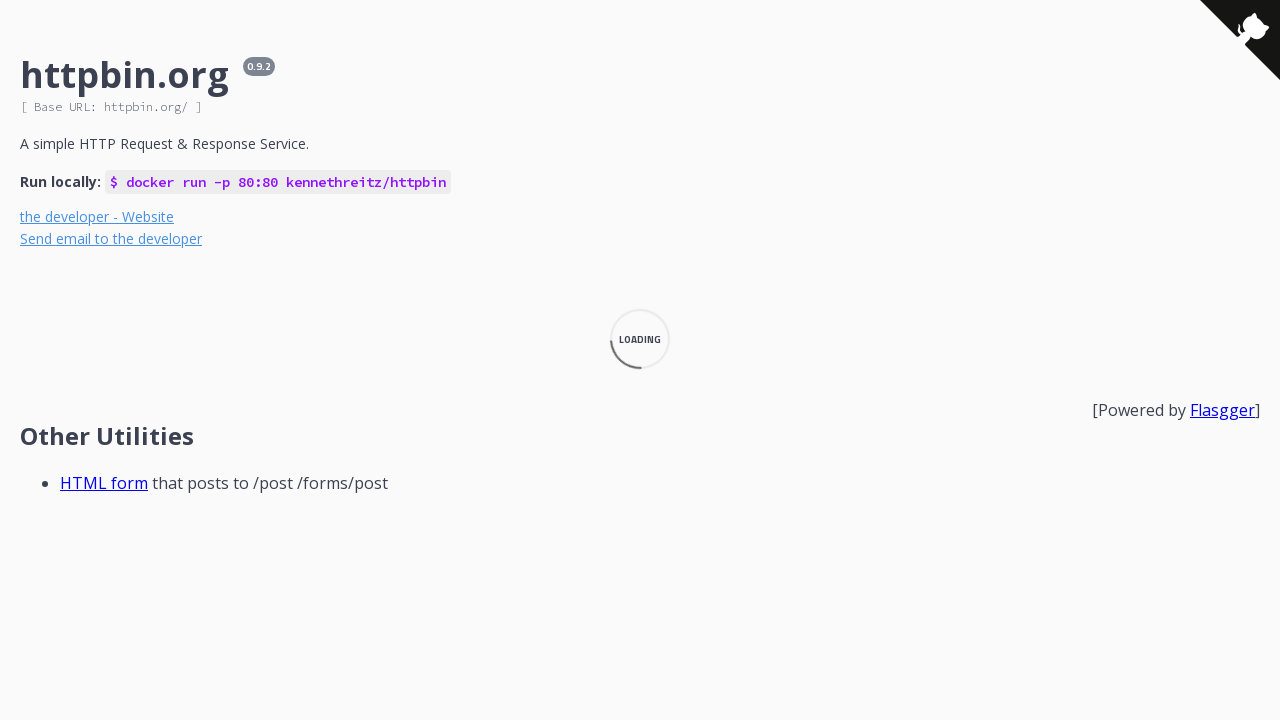

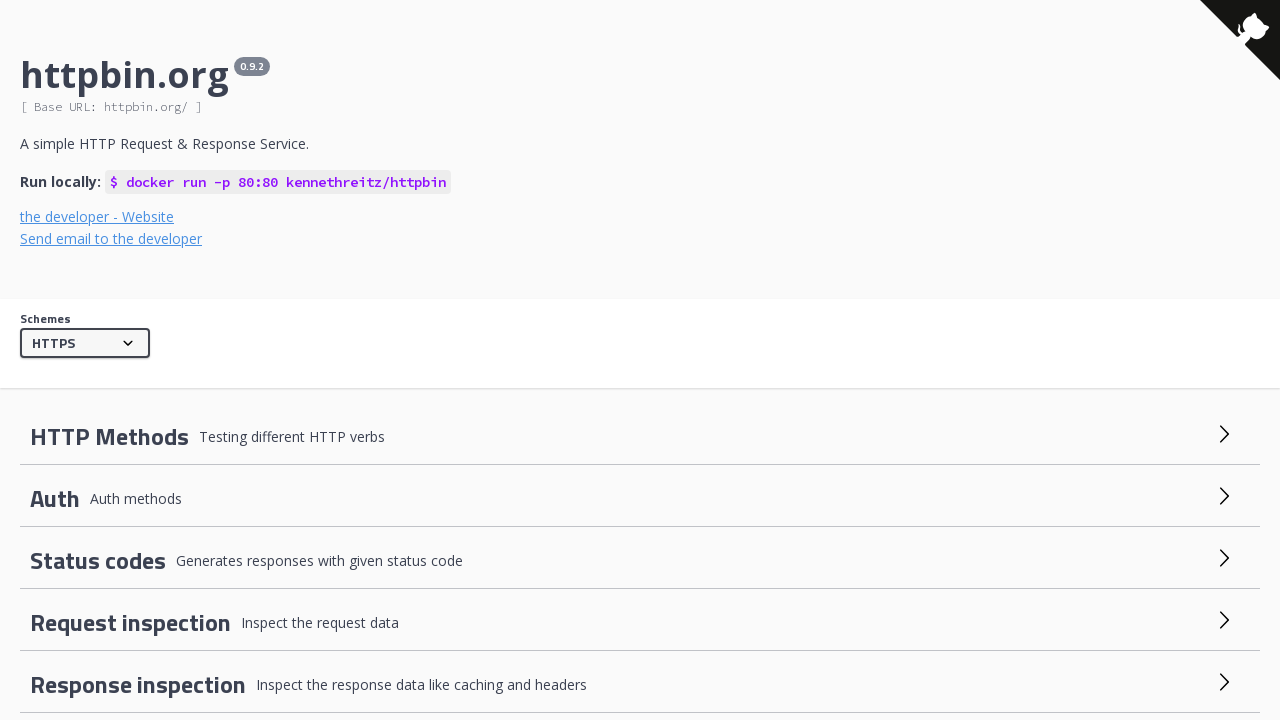